Tests JavaScript alert popup handling by clicking a button that triggers an alert and accepting it

Starting URL: https://the-internet.herokuapp.com/javascript_alerts

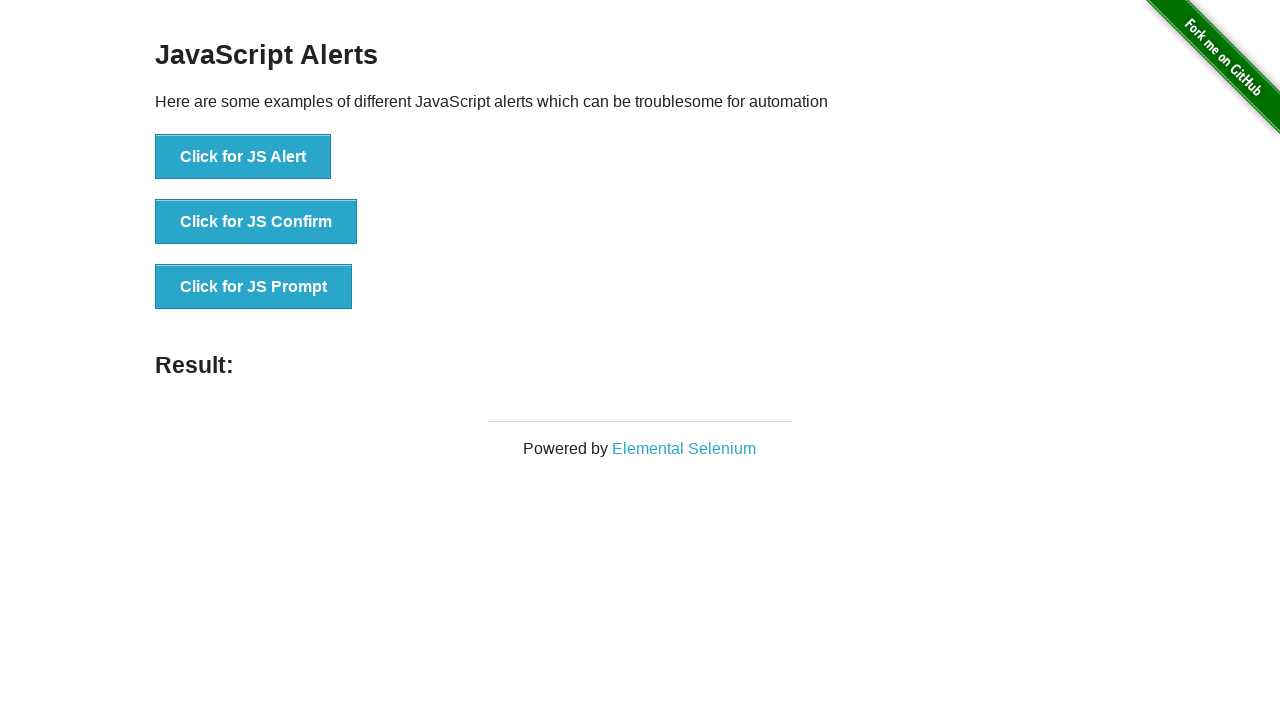

Clicked button to trigger JavaScript alert at (243, 157) on xpath=//button[text()='Click for JS Alert']
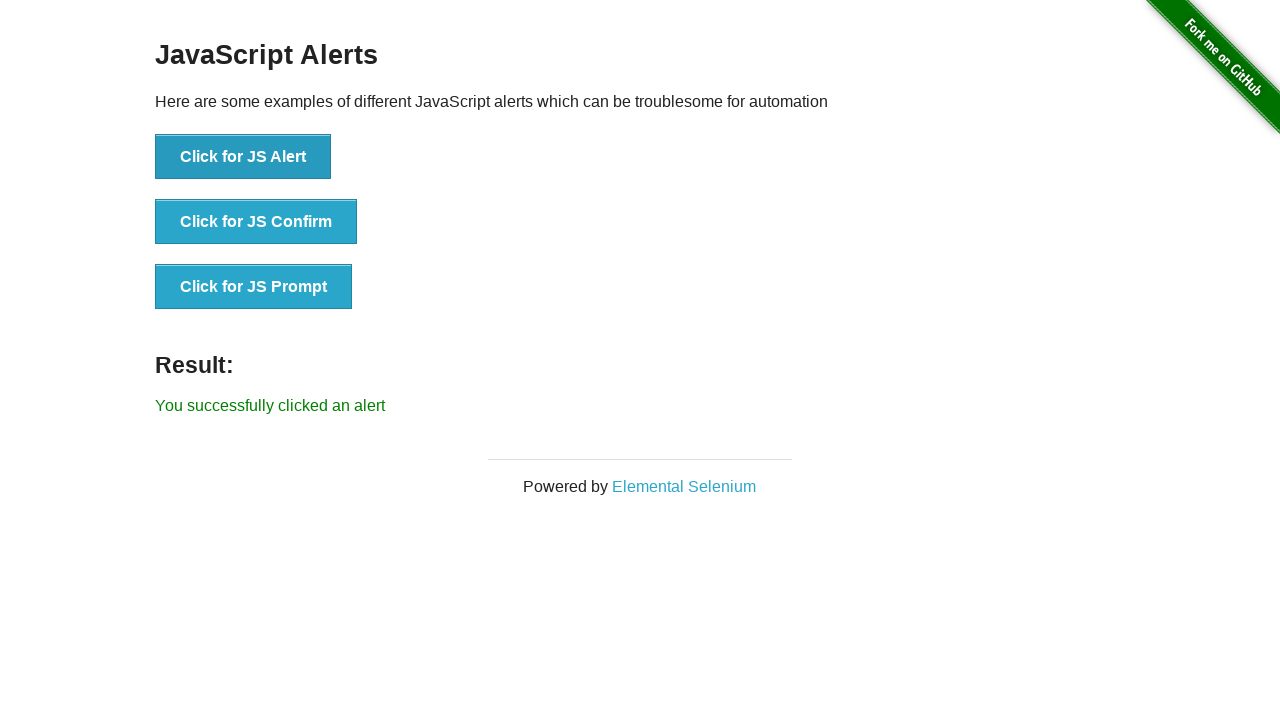

Set up dialog handler to accept alert
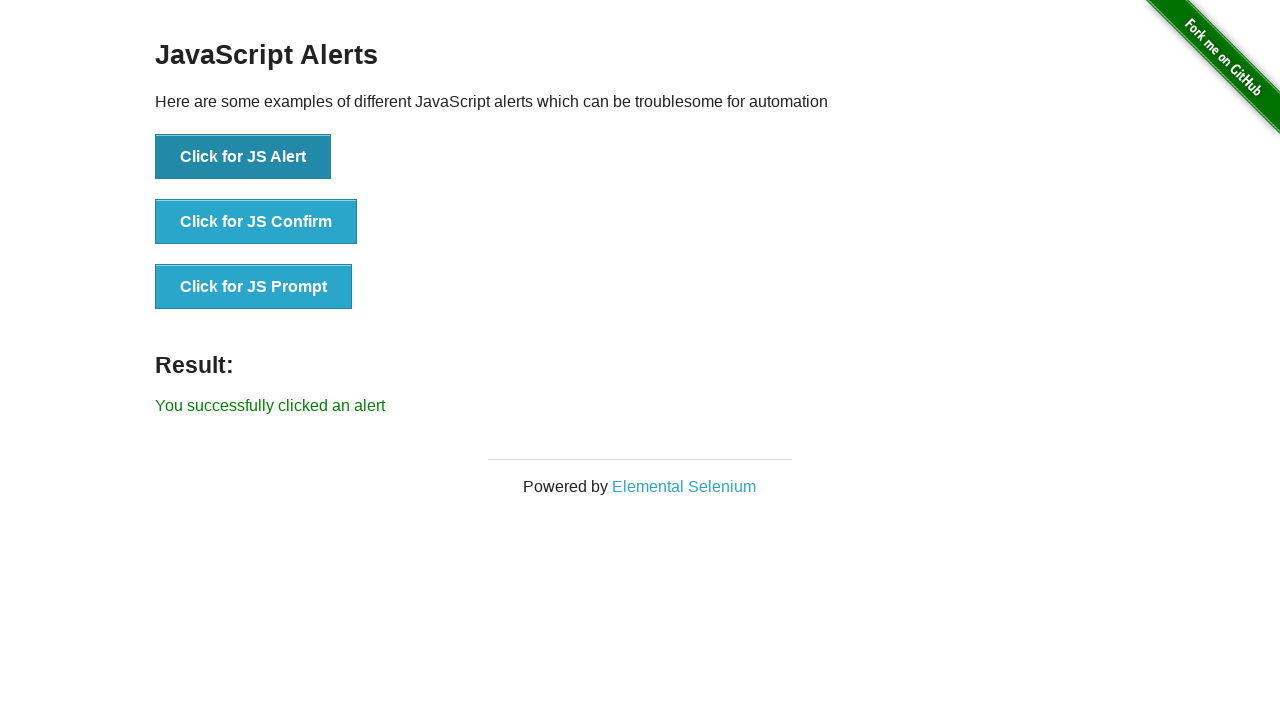

Alert accepted and result message displayed
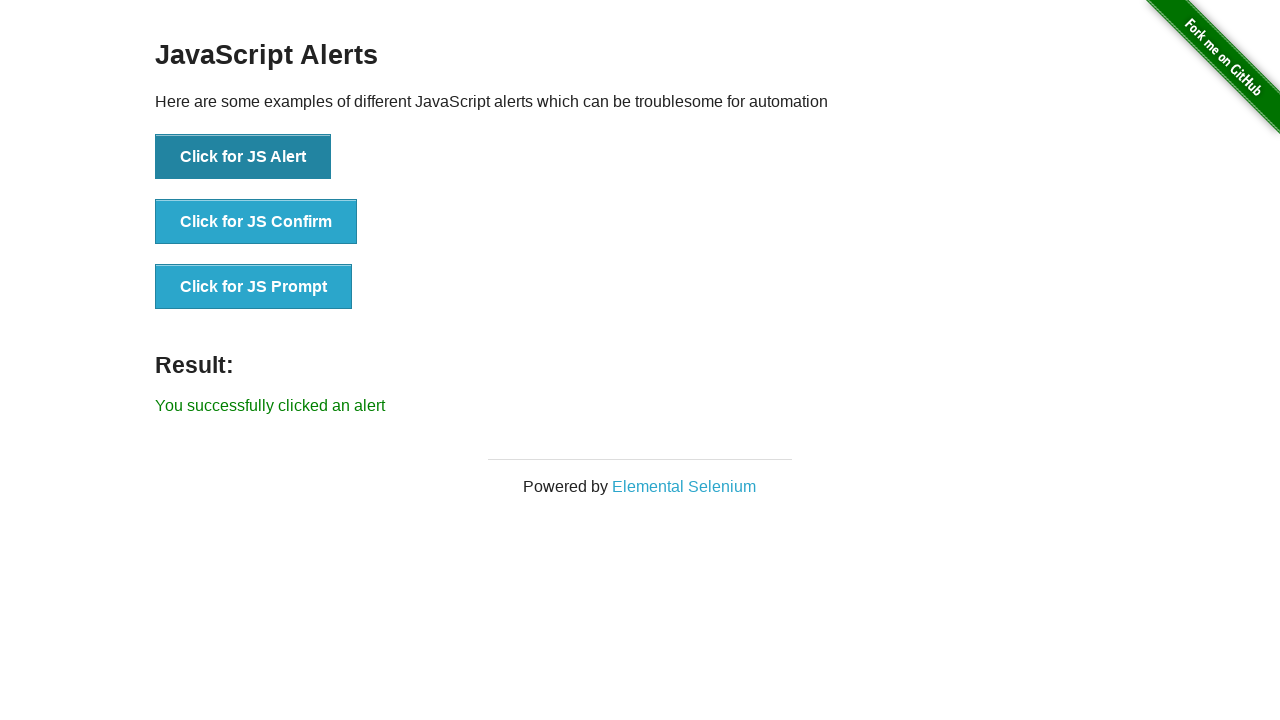

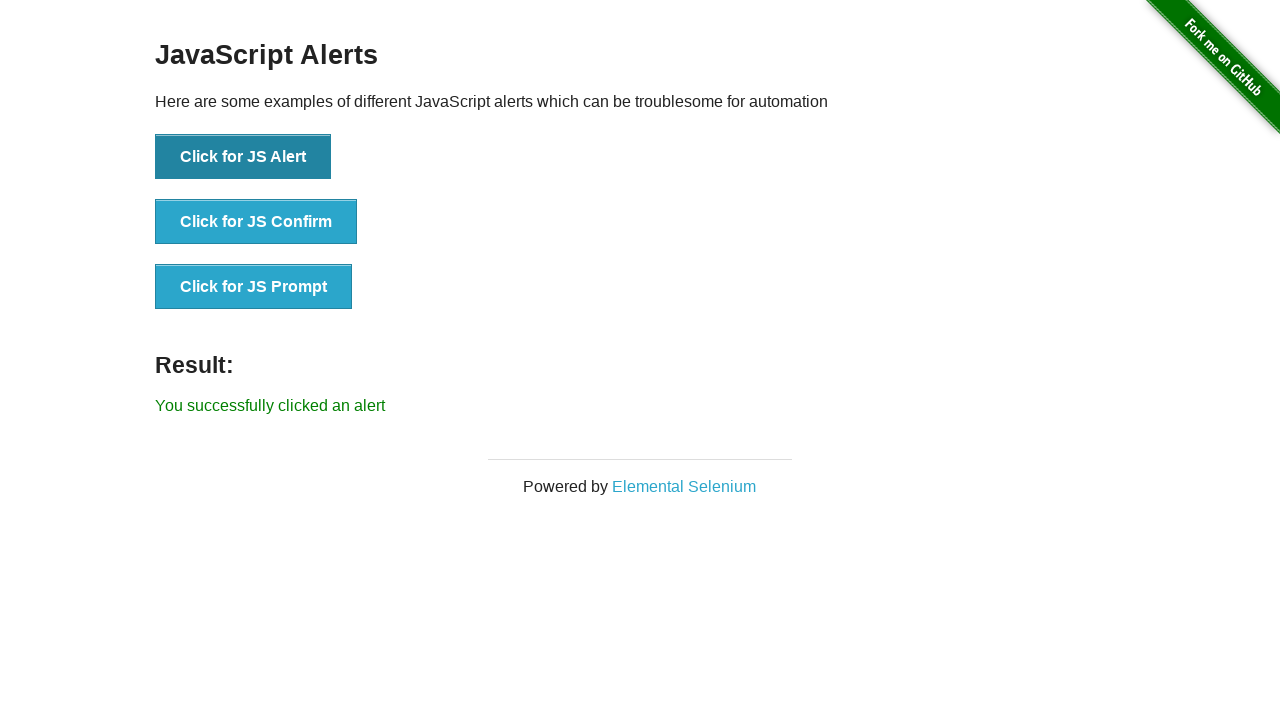